Tests clicking on the broken link and verifies it returns a 500 error status page

Starting URL: https://demoqa.com/broken

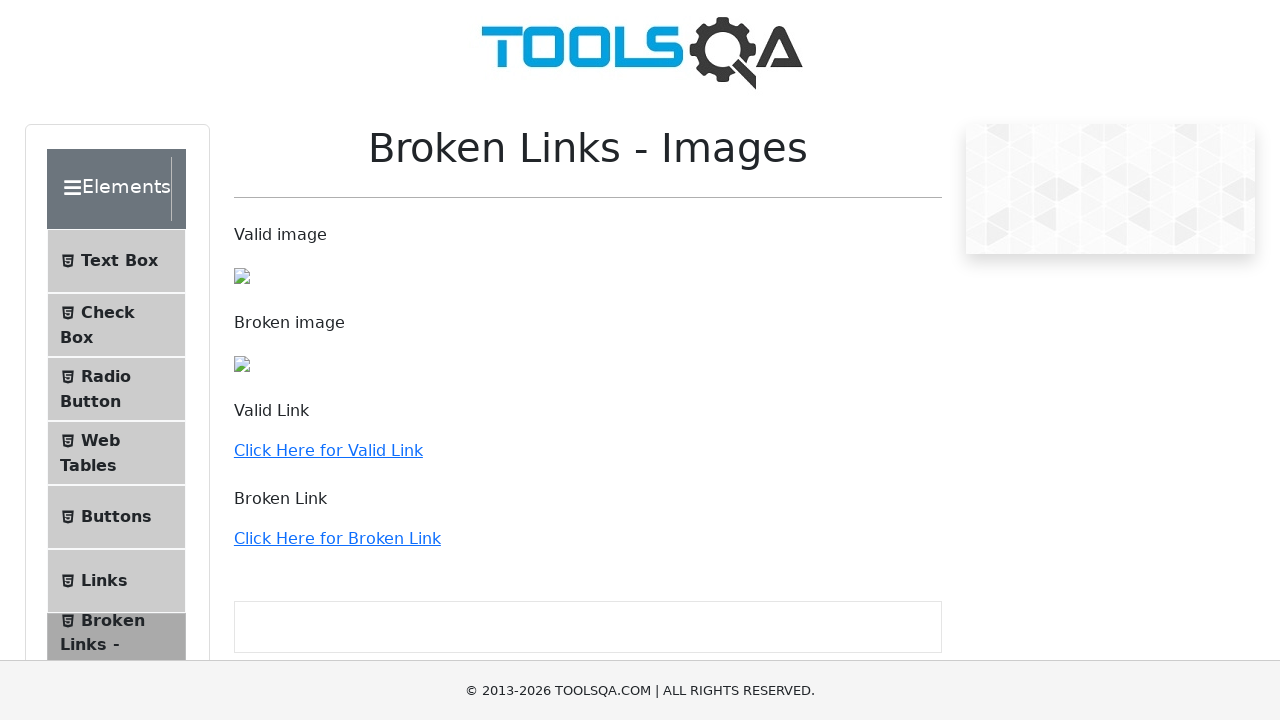

Clicked on the broken link that should return 500 error at (337, 538) on a[href='http://the-internet.herokuapp.com/status_codes/500']
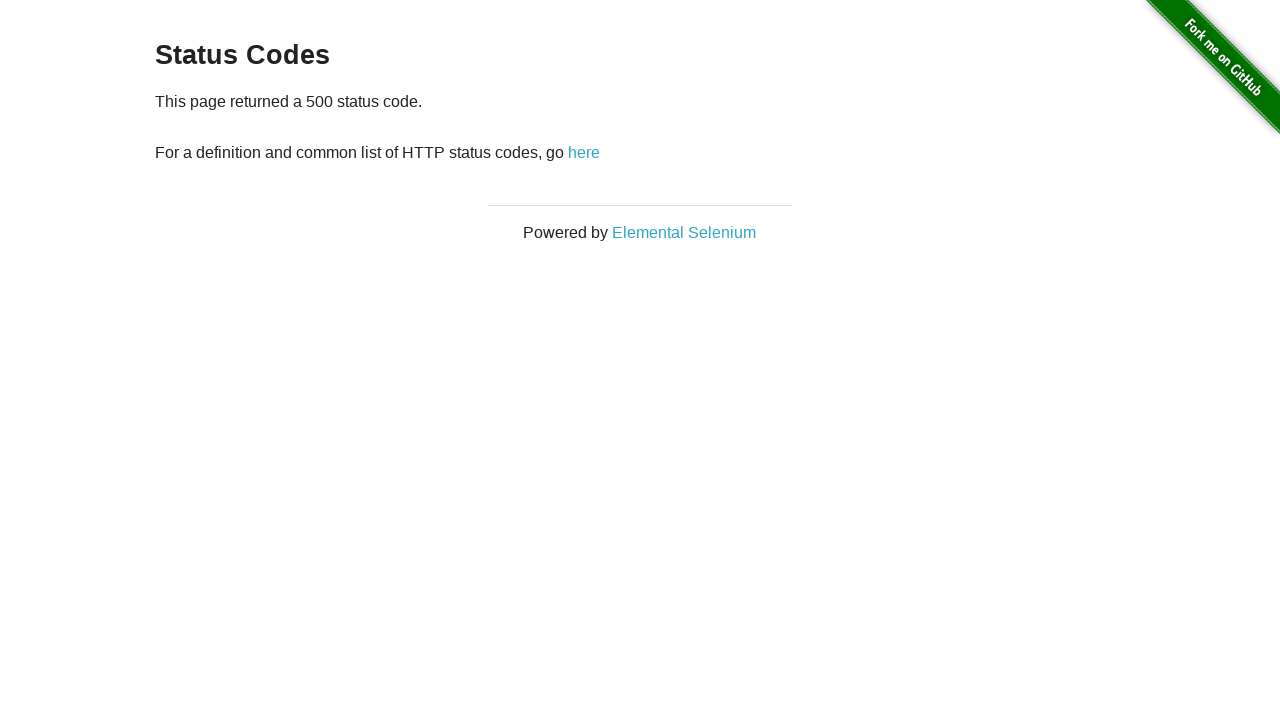

Waited for page to complete loading
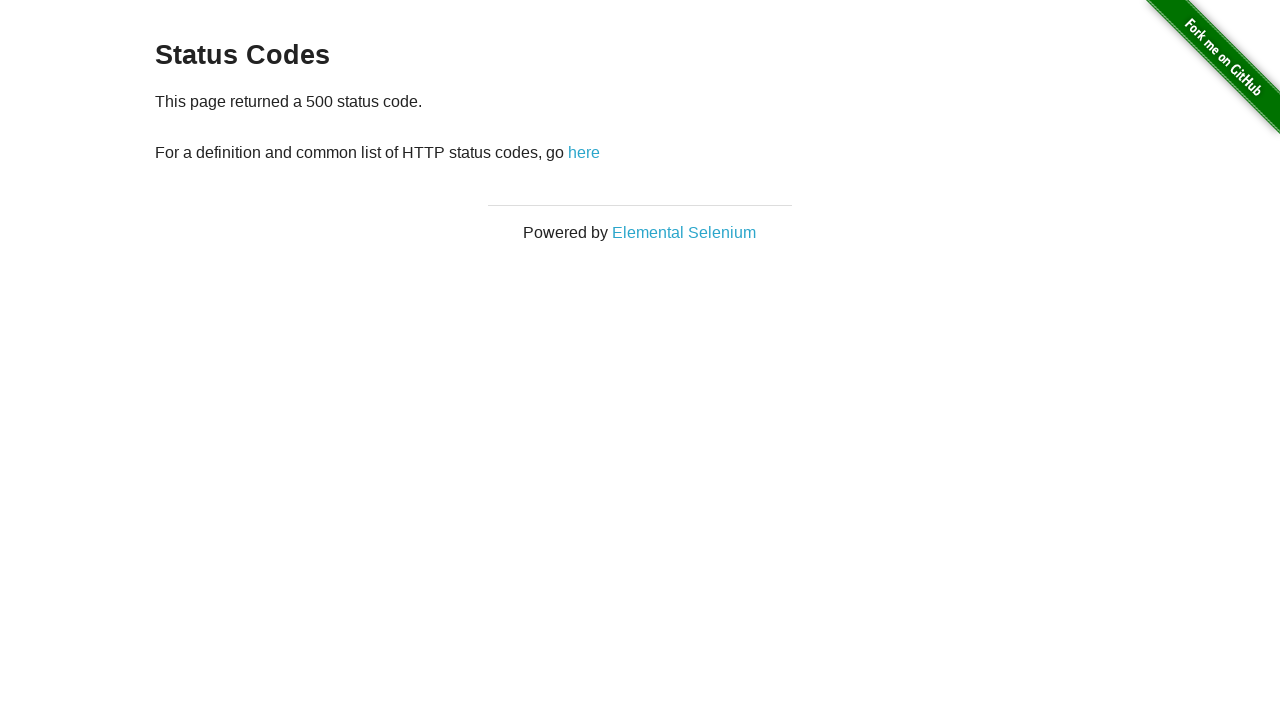

Retrieved page content to verify error status
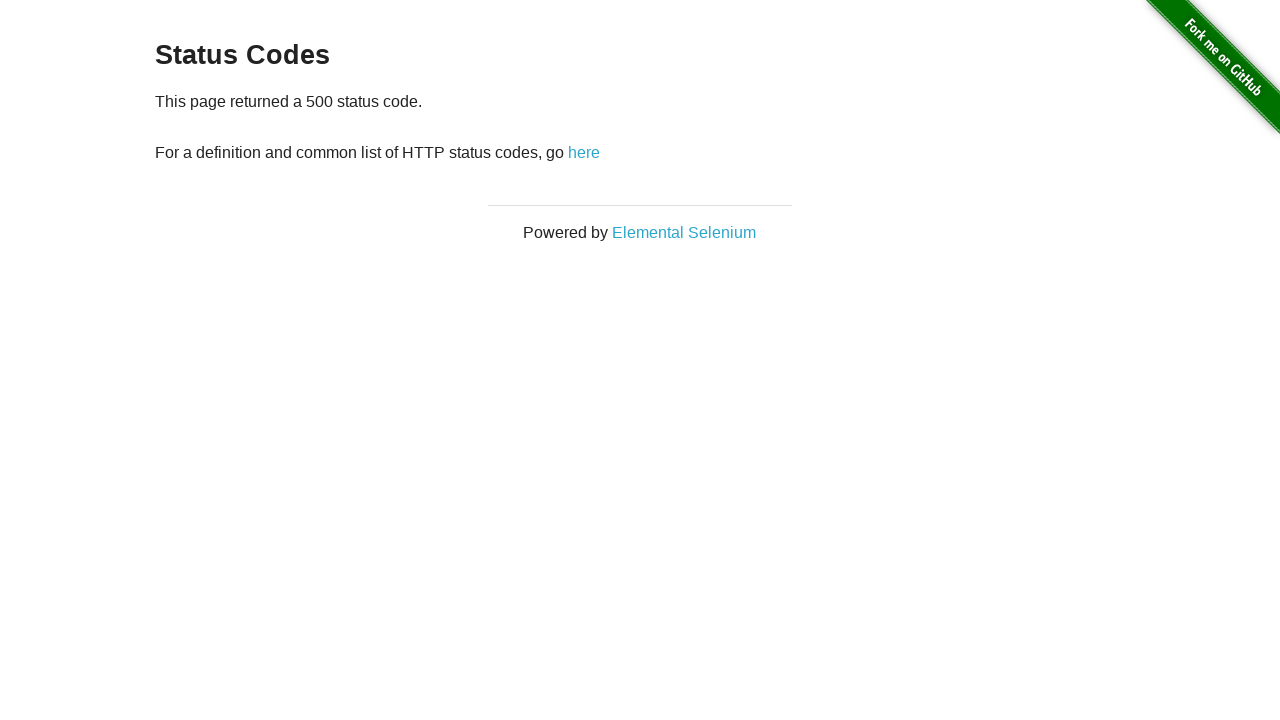

Verified that page content contains '500' error status code
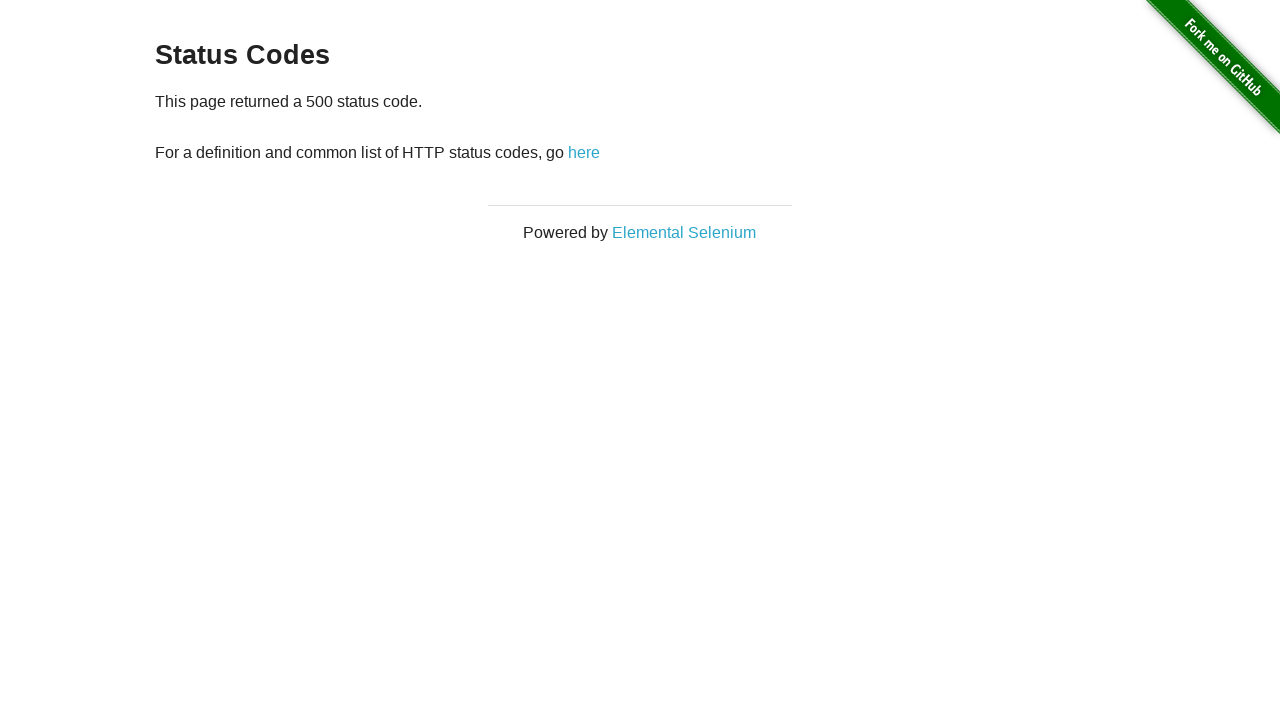

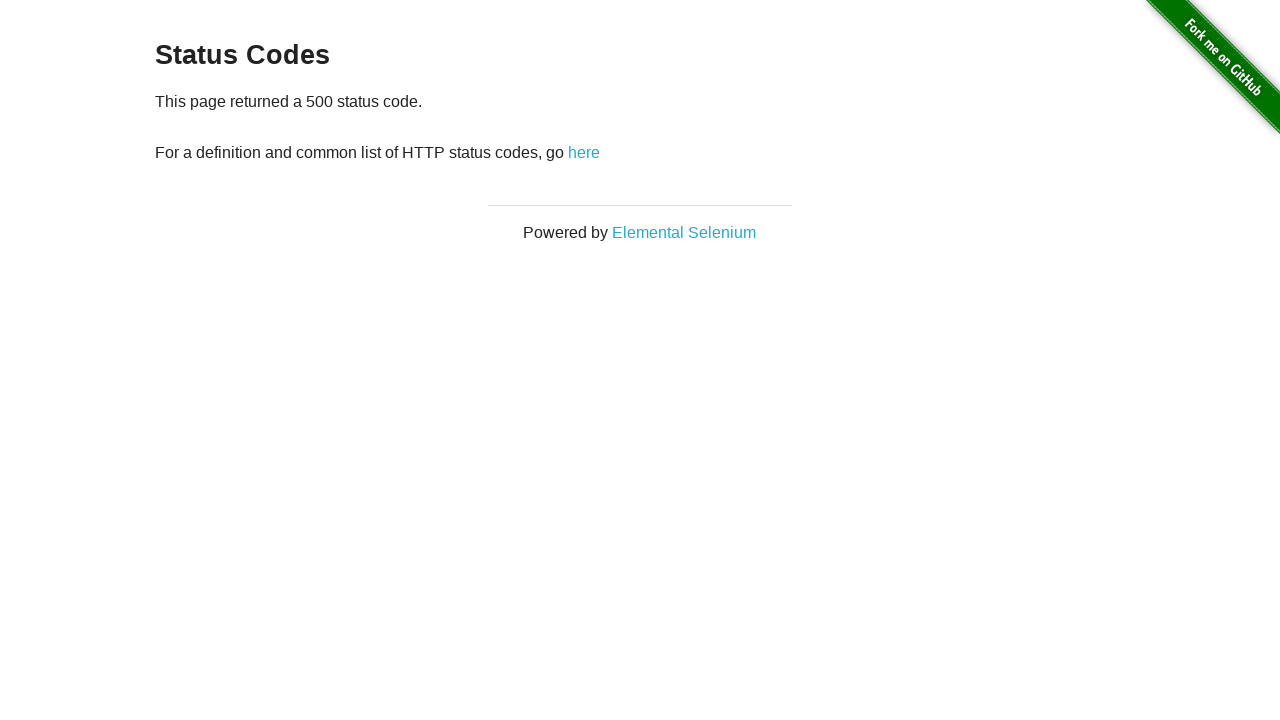